Clears the second input field and types new text into it

Starting URL: https://konflic.github.io/examples/

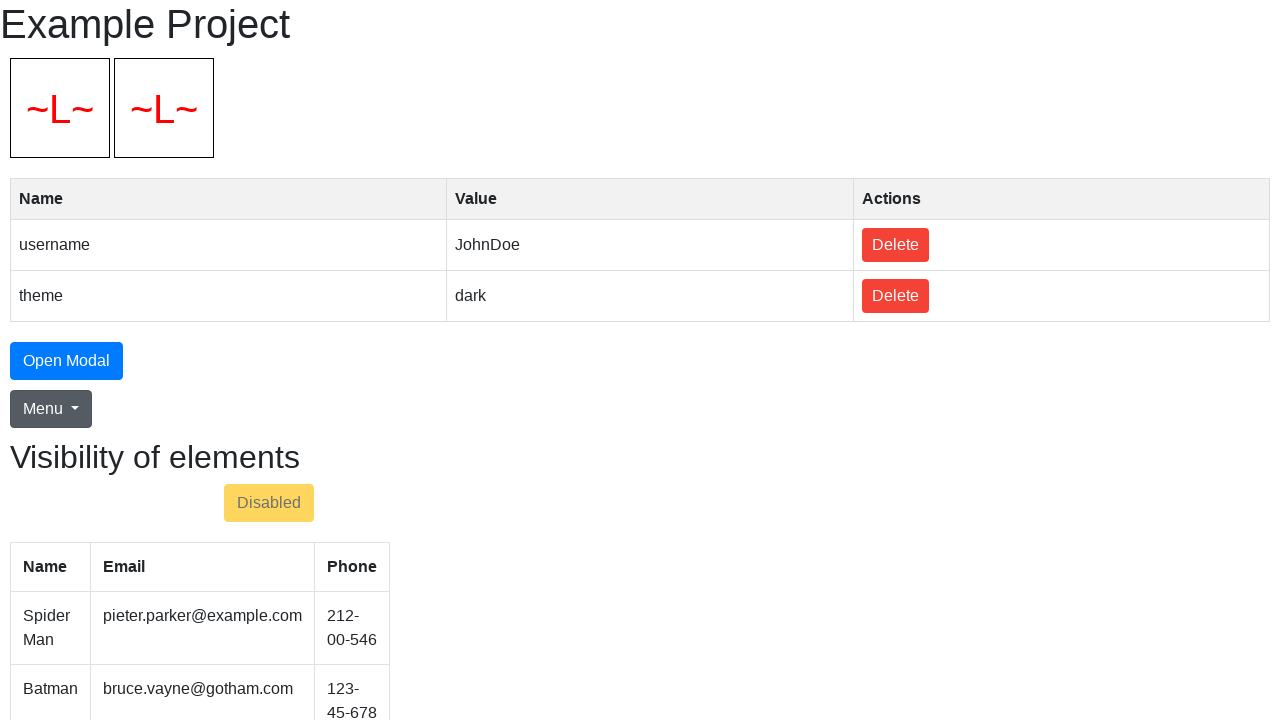

Cleared the second input field on #inp_form
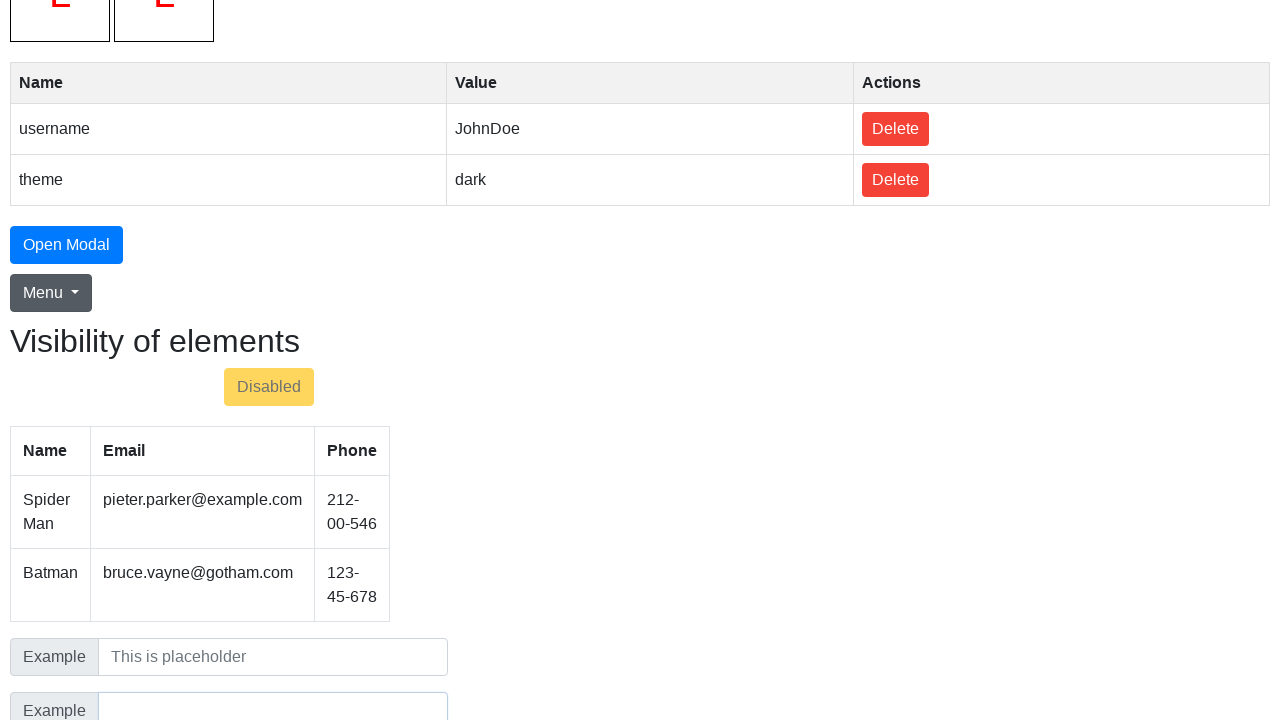

Typed 'Test text' into the second input field on #inp_form
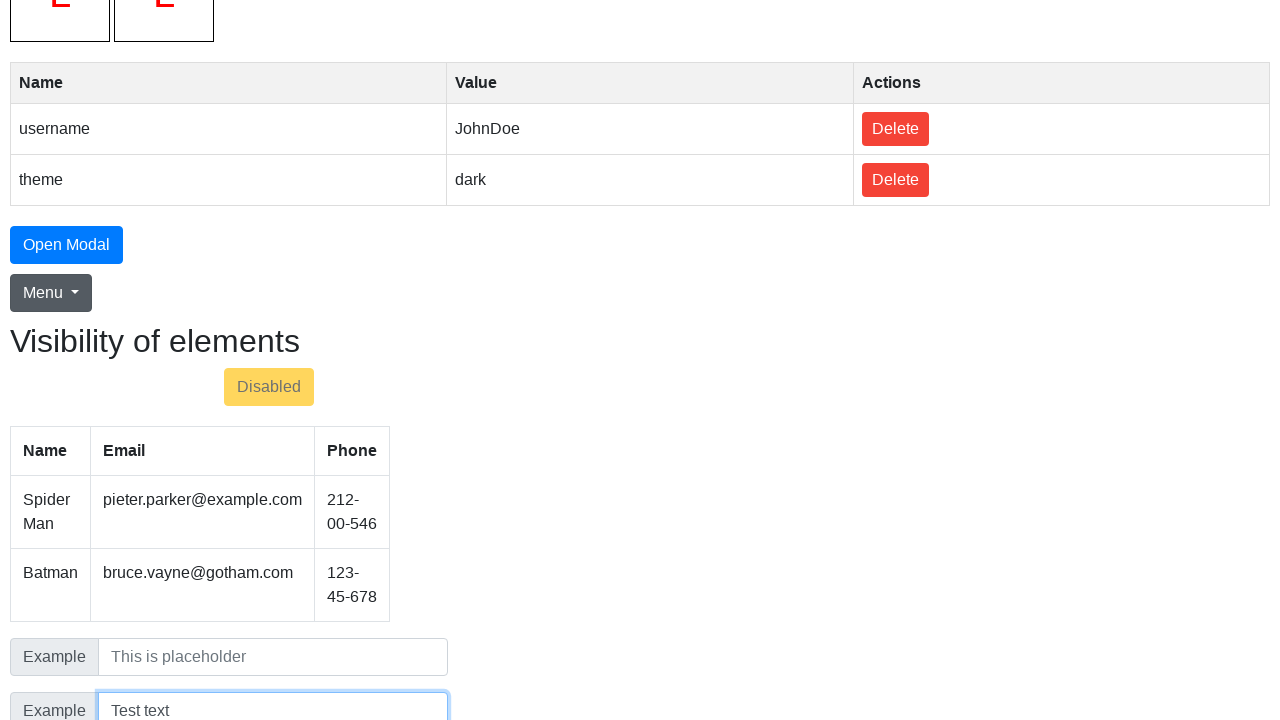

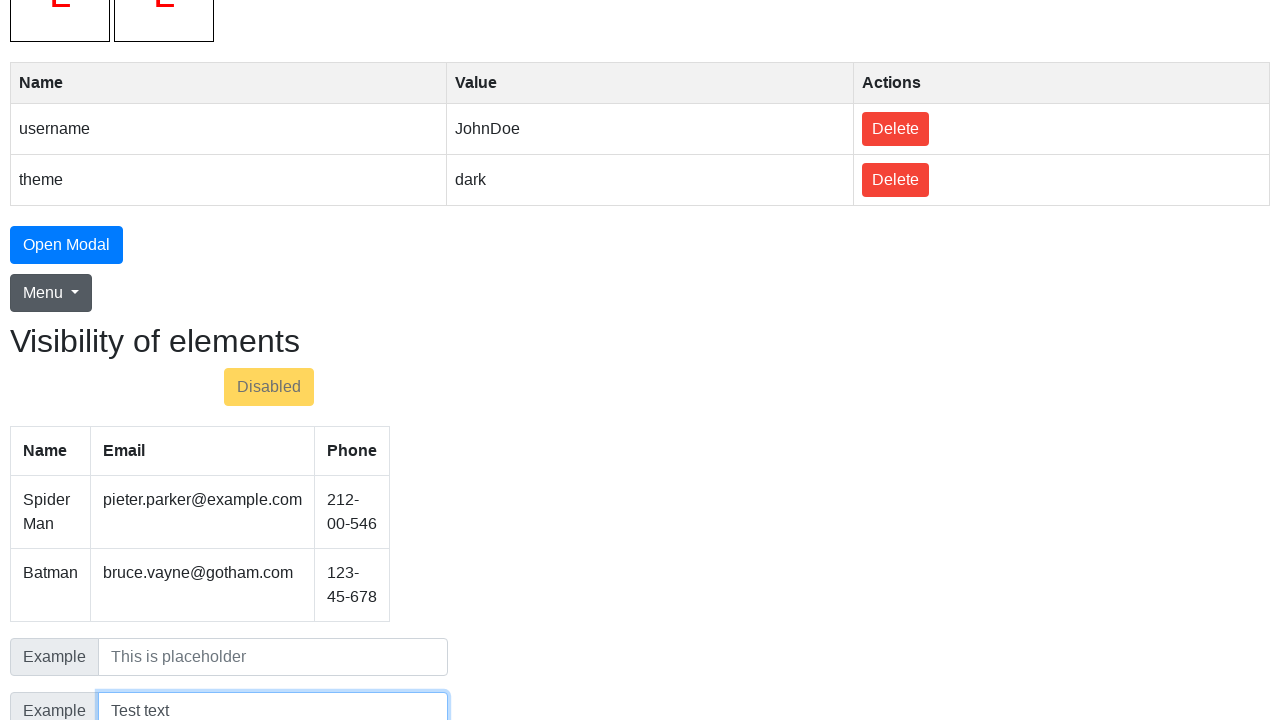